Navigates to a practice website, finds all anchor links on the page, and clicks on the 4th link to test navigation functionality.

Starting URL: https://practice.cydeo.com/

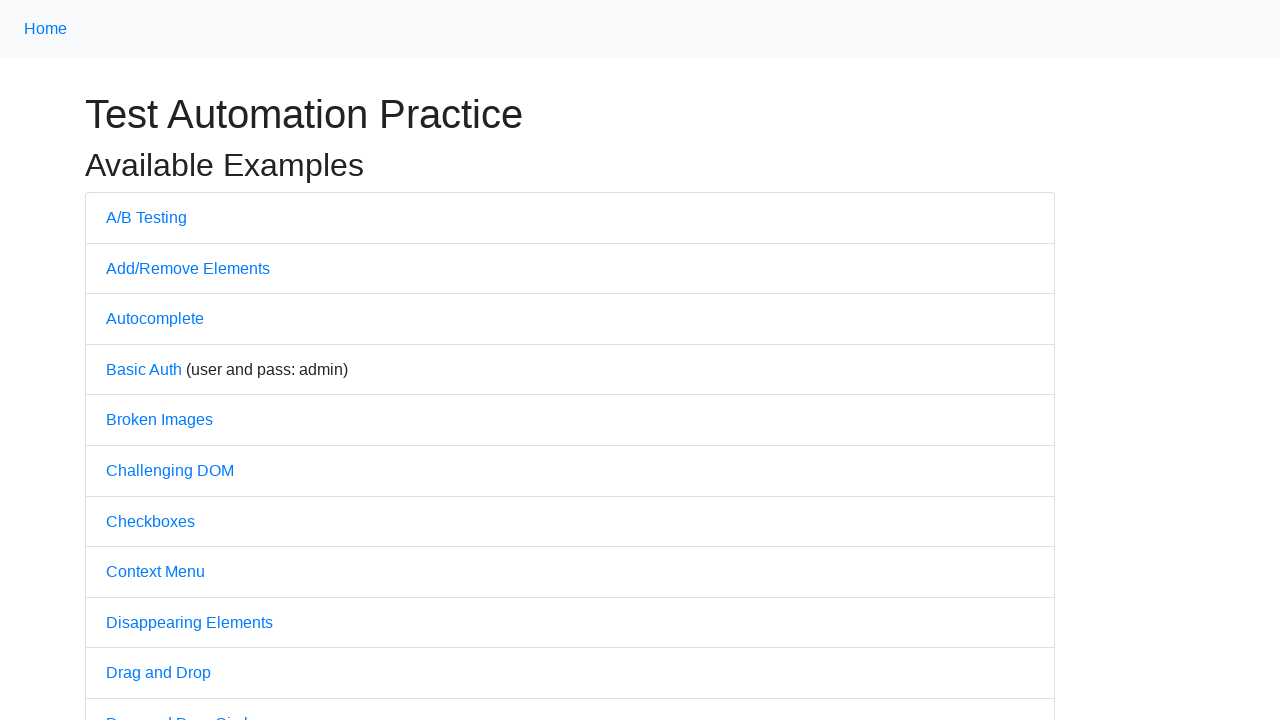

Navigated to practice website
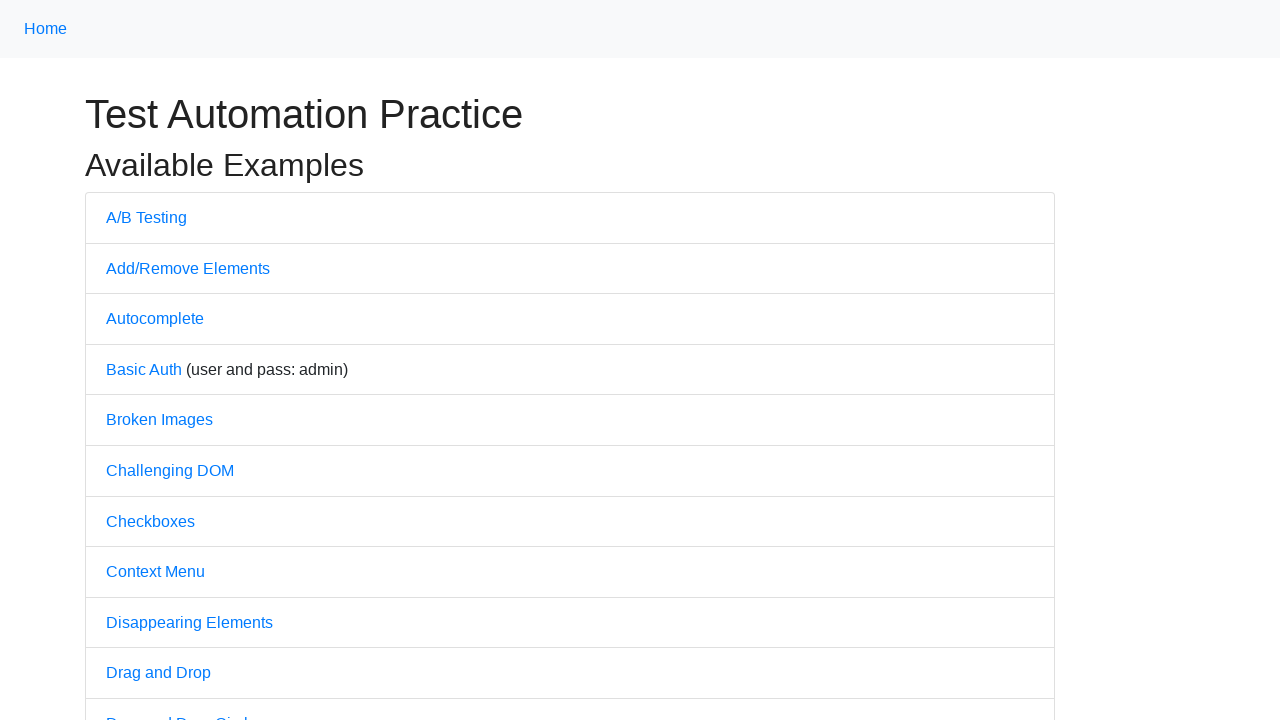

Anchor links loaded on page
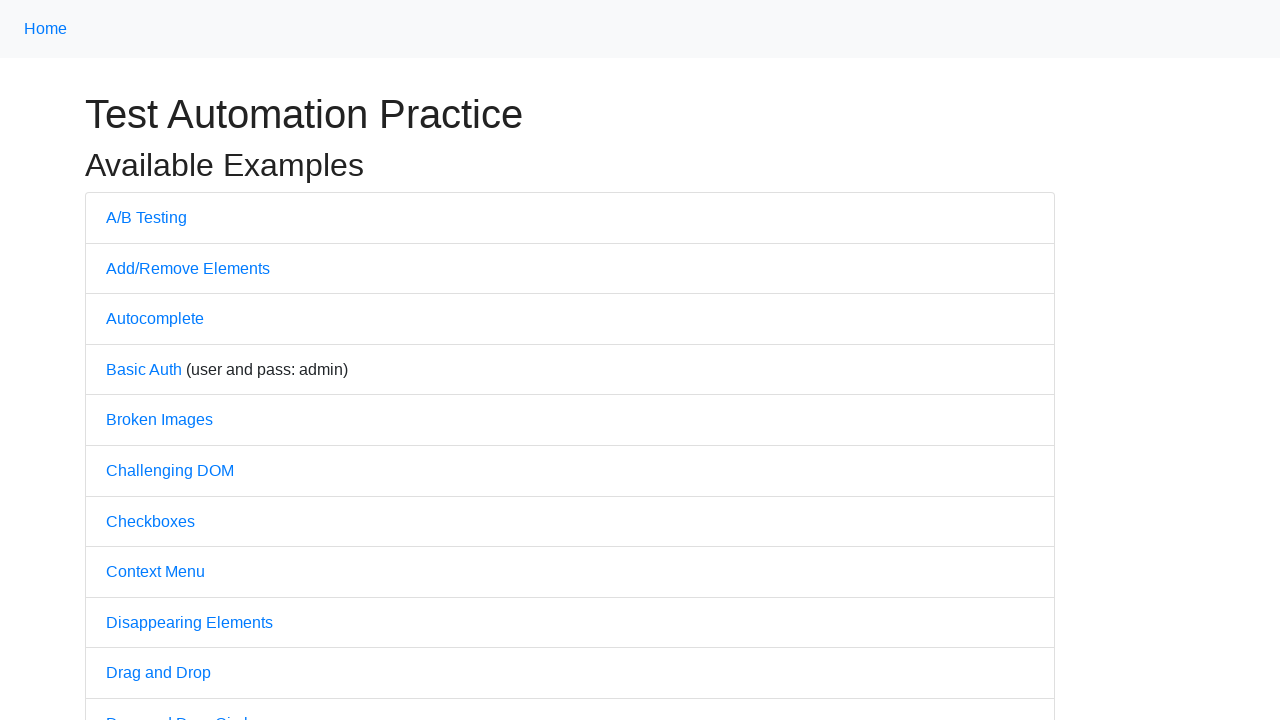

Found all anchor links on page (total: 52)
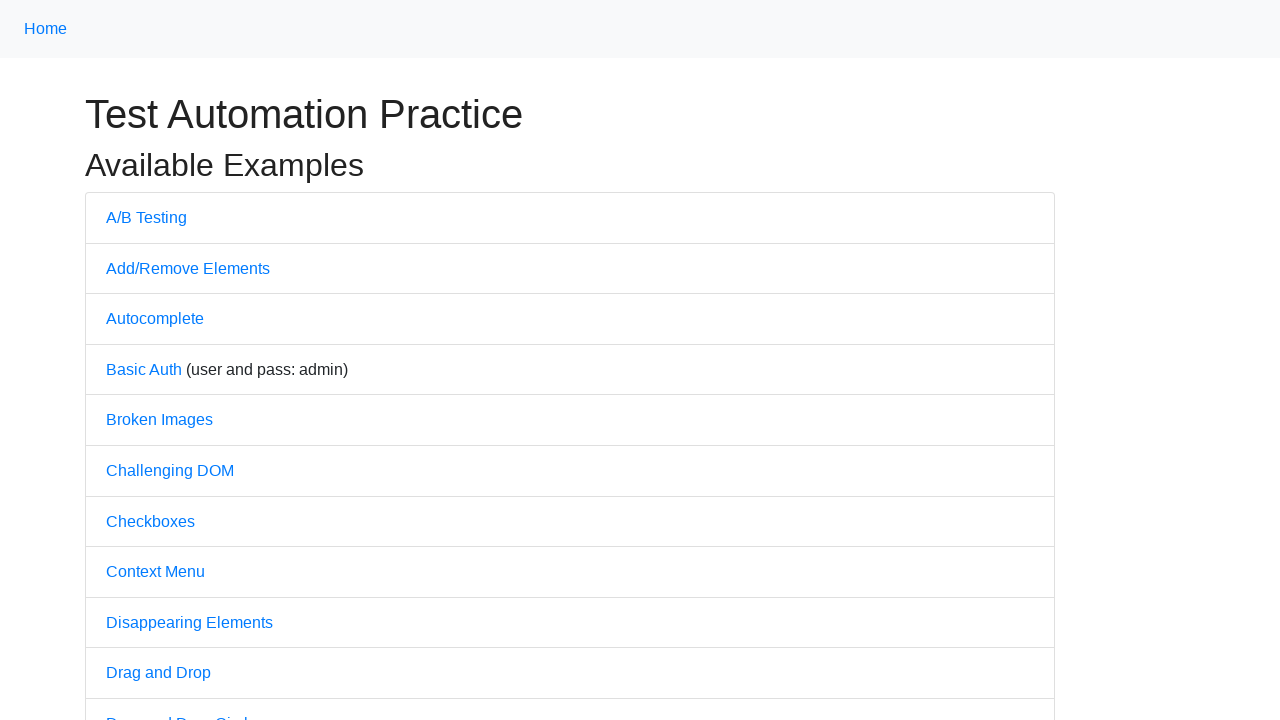

Clicked on the 4th anchor link at (155, 319) on a >> nth=3
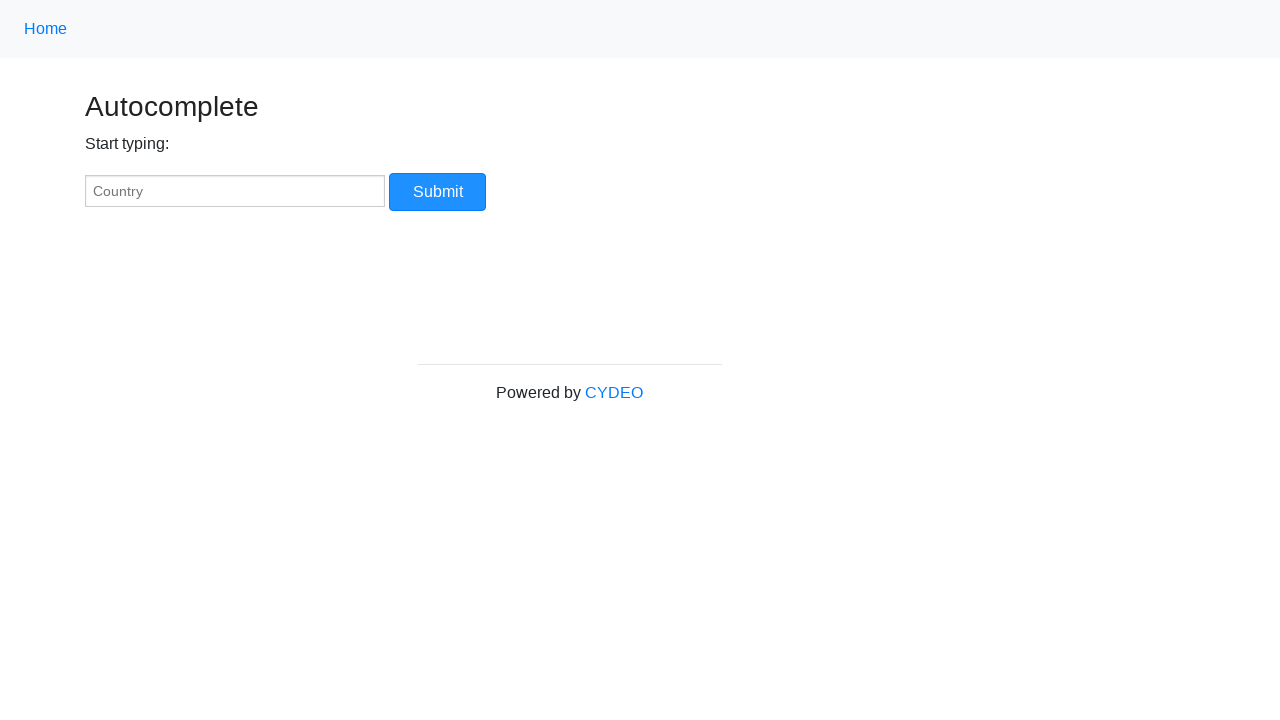

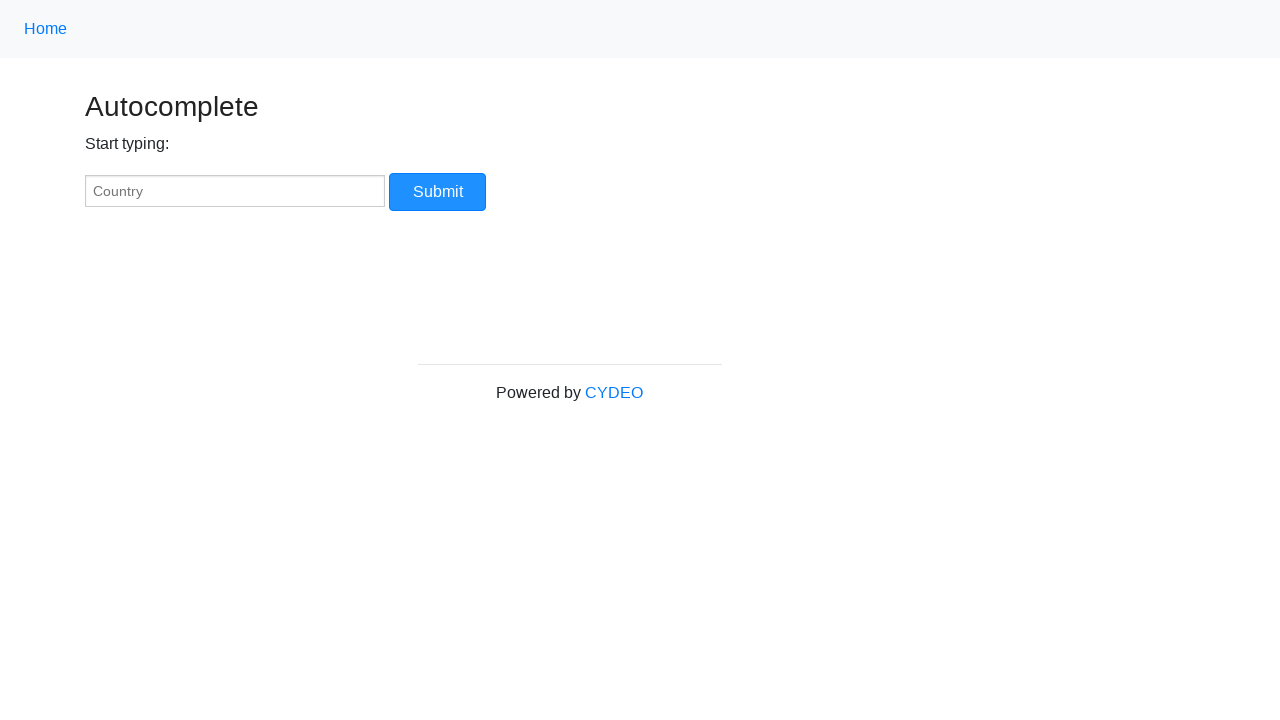